Tests a slow calculator web application by setting a delay timeout, pressing calculator buttons to compute 7+8, and verifying the result equals 15

Starting URL: https://bonigarcia.dev/selenium-webdriver-java/slow-calculator.html

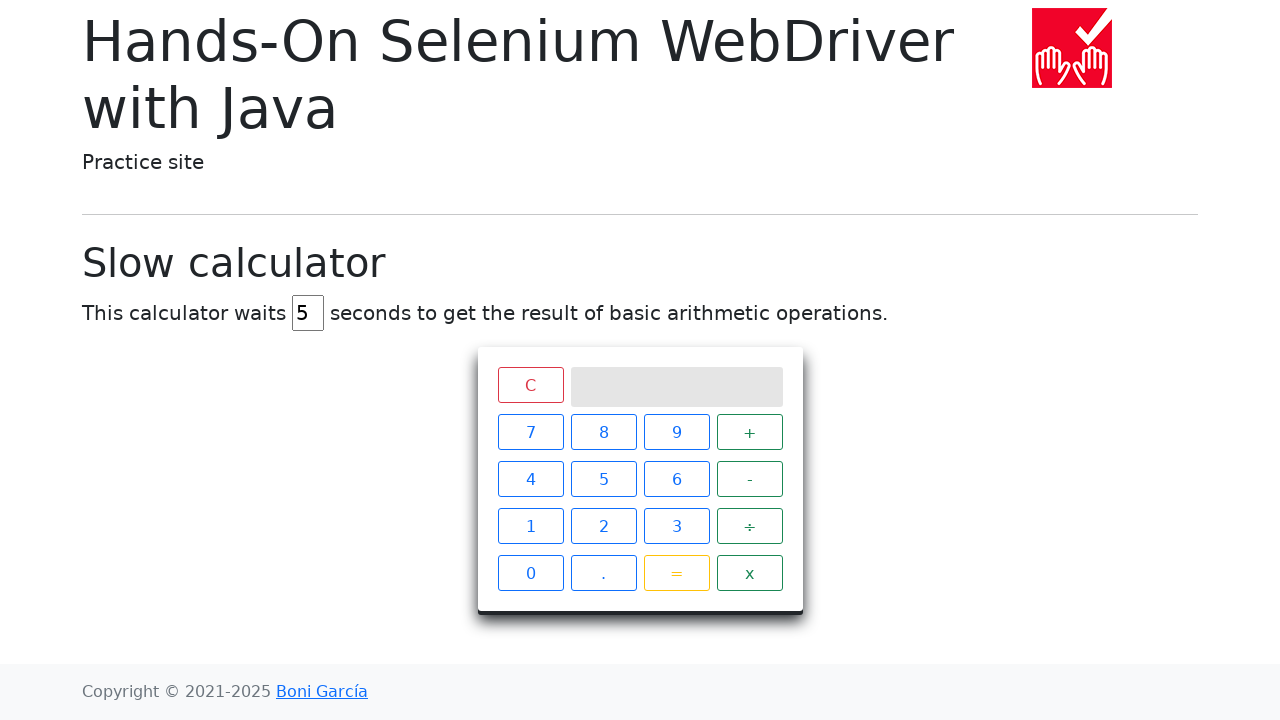

Cleared the delay input field on #delay
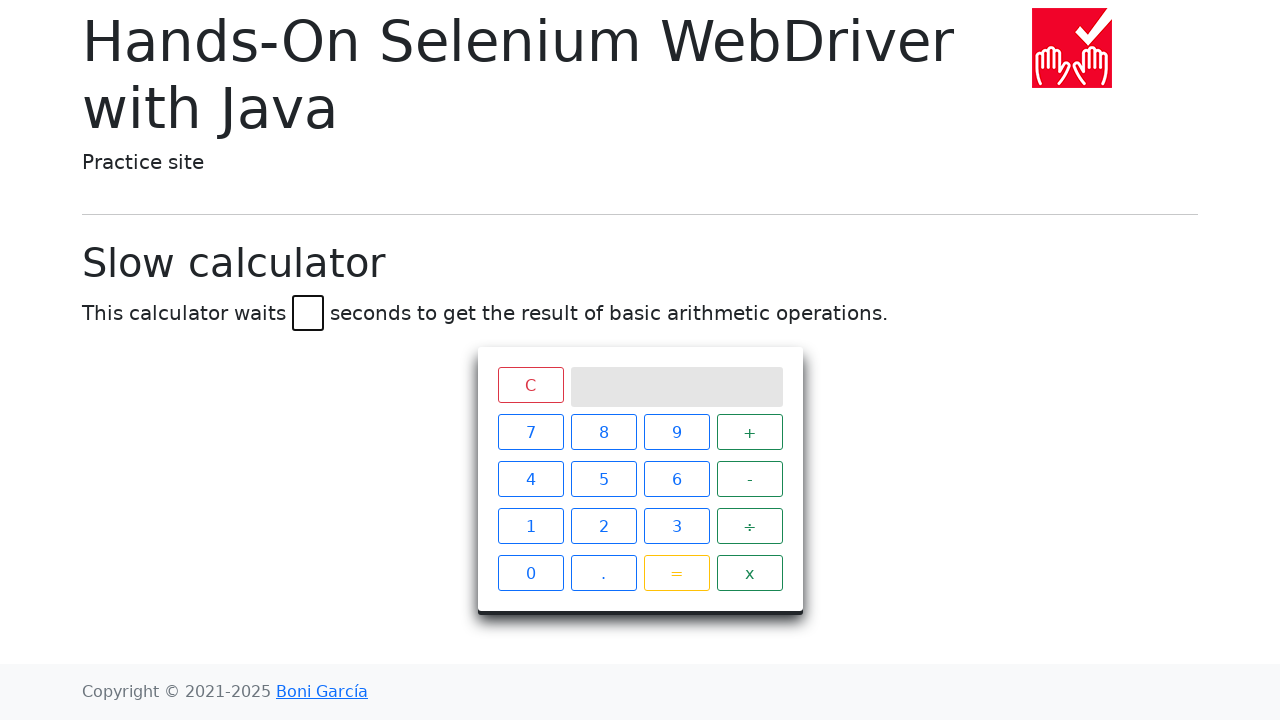

Set calculator delay timeout to 45 seconds on #delay
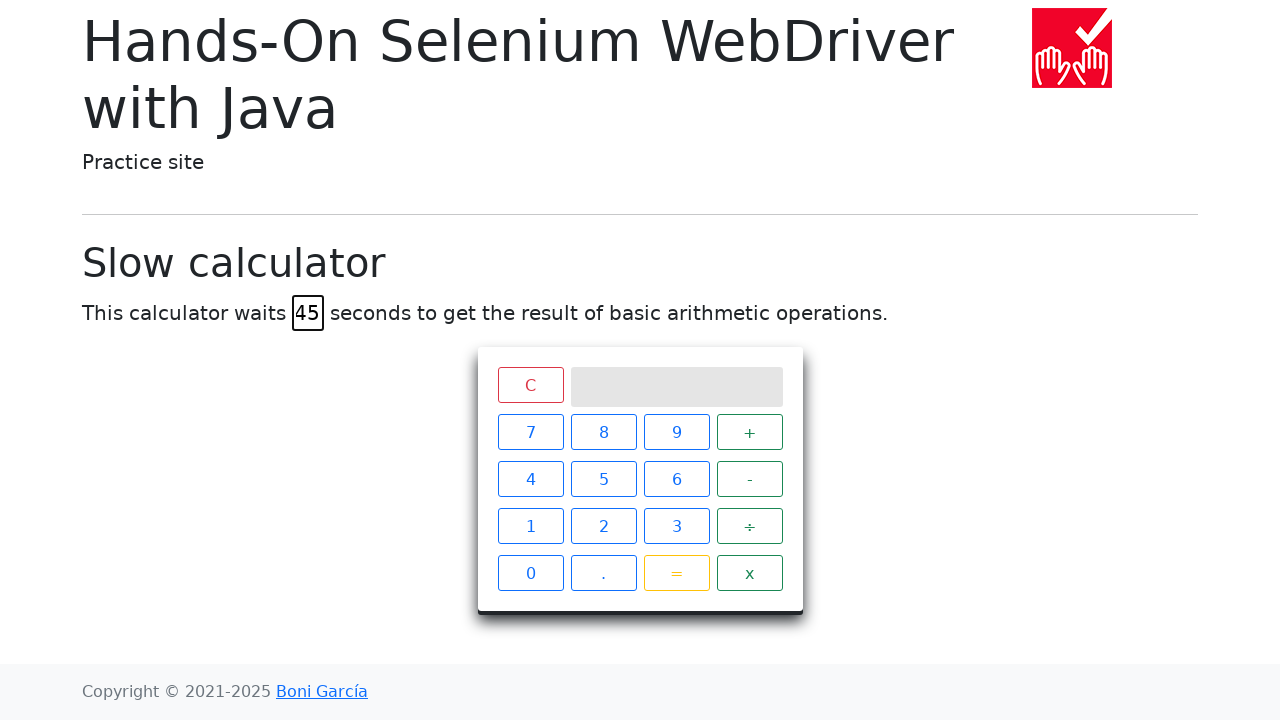

Clicked calculator button '7' at (530, 432) on //span[text()='7']
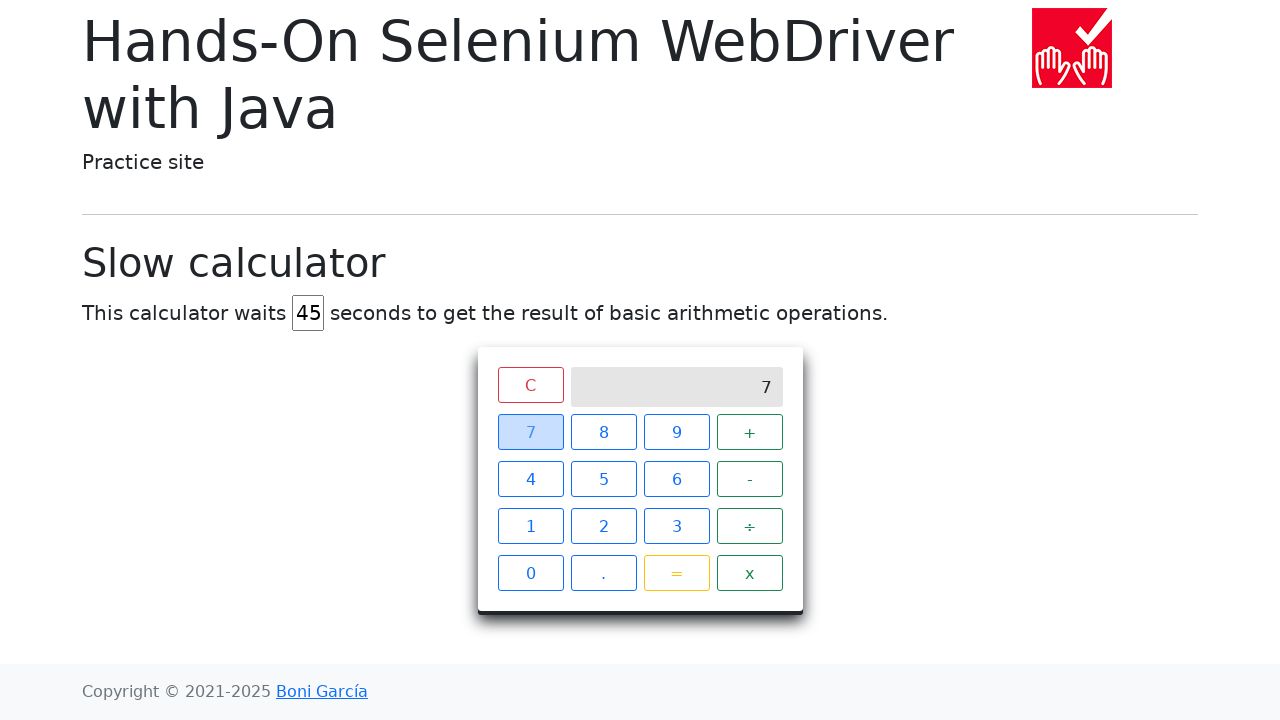

Clicked calculator button '+' at (750, 432) on //span[text()='+']
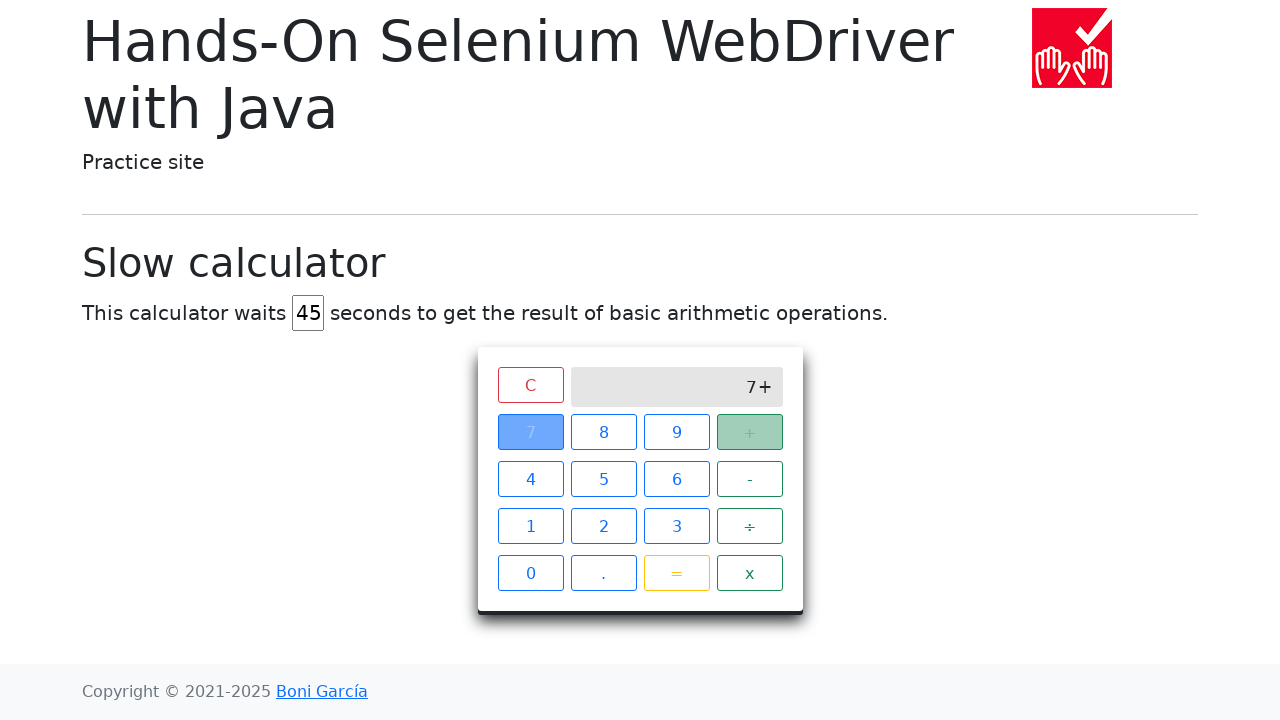

Clicked calculator button '8' at (604, 432) on //span[text()='8']
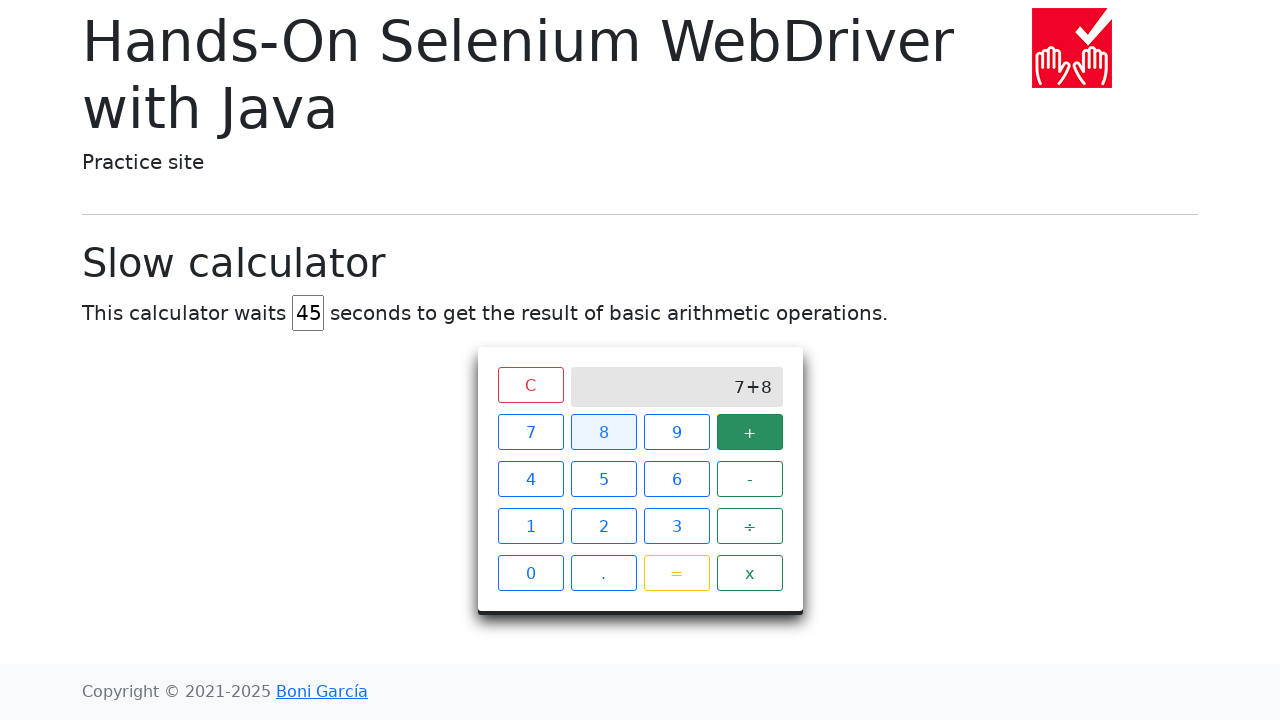

Clicked calculator button '=' at (676, 573) on //span[text()='=']
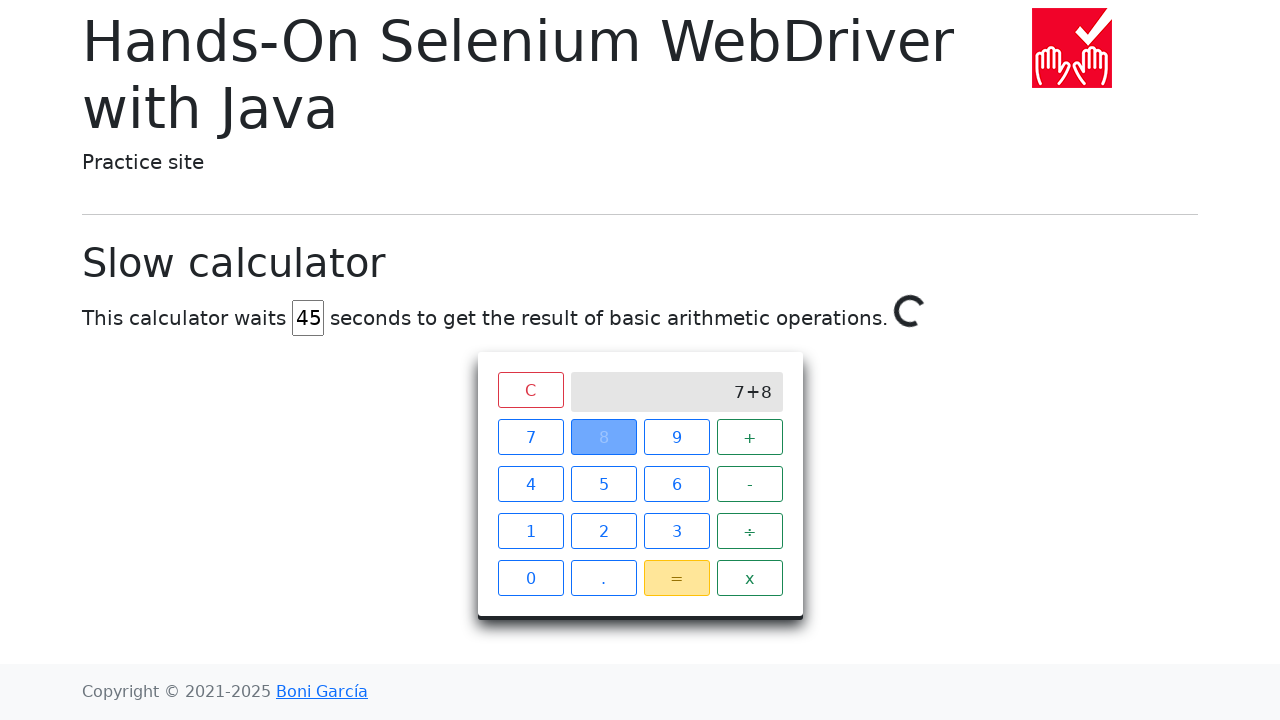

Calculator result '15' appeared within 45 second timeout
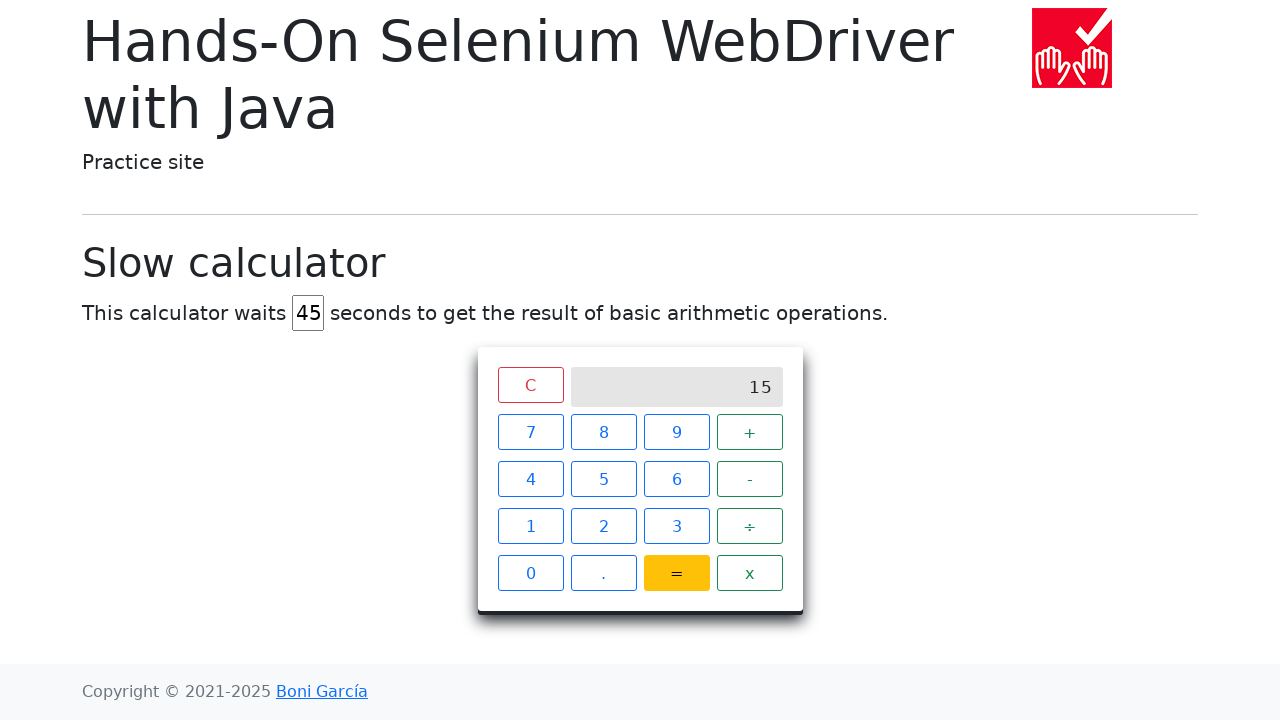

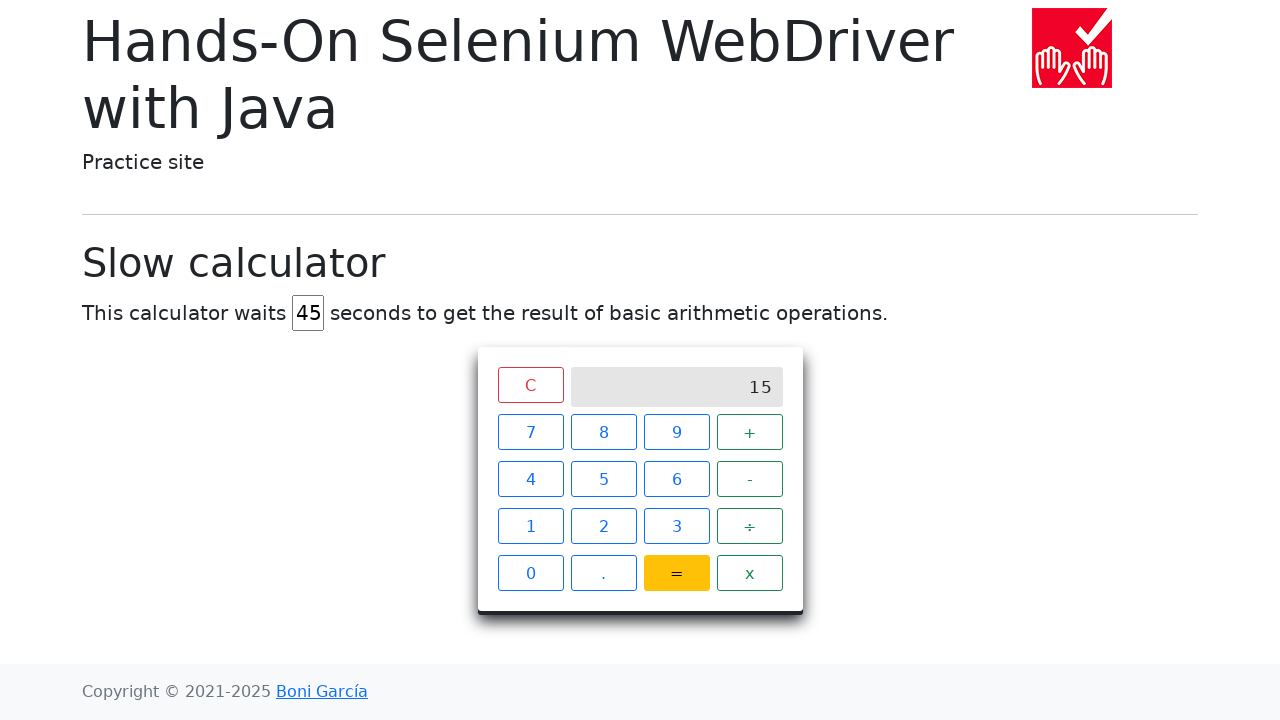